Tests prompt alert functionality by clicking the prompt button, entering text in the alert, and accepting it

Starting URL: https://demoqa.com/alerts

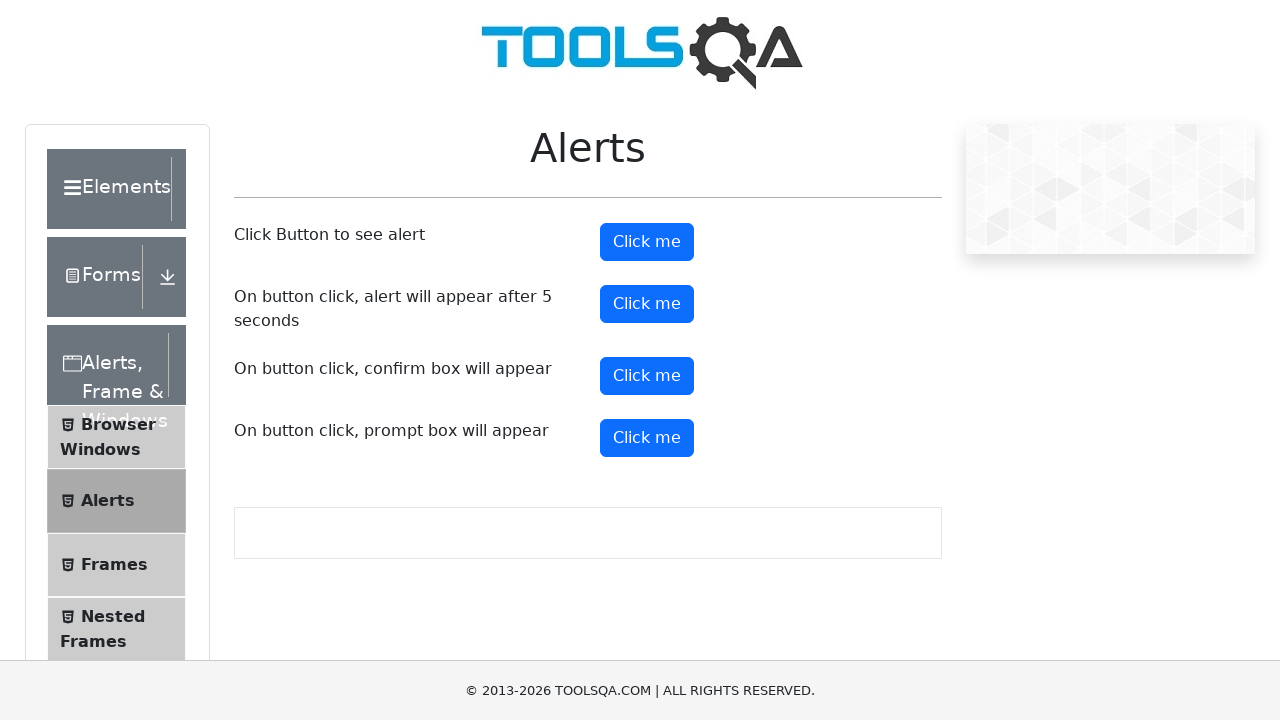

Set up dialog handler for prompt alert
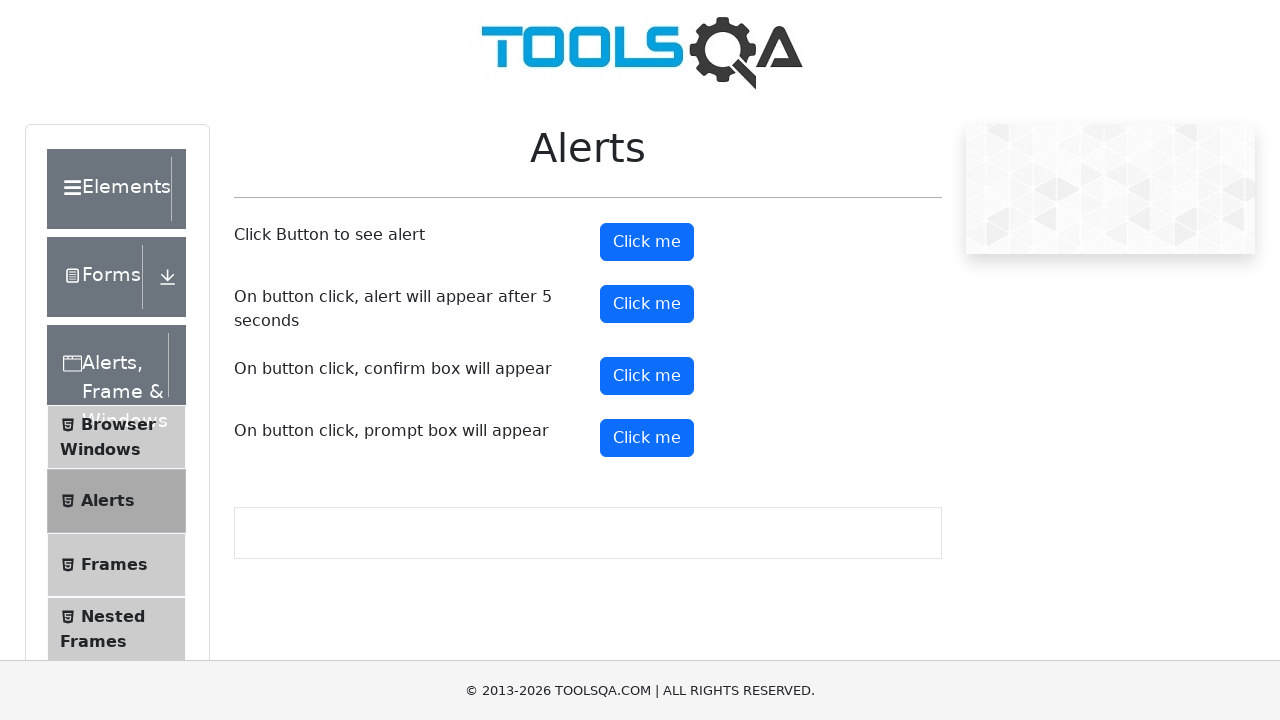

Clicked prompt button at (647, 438) on button#promtButton
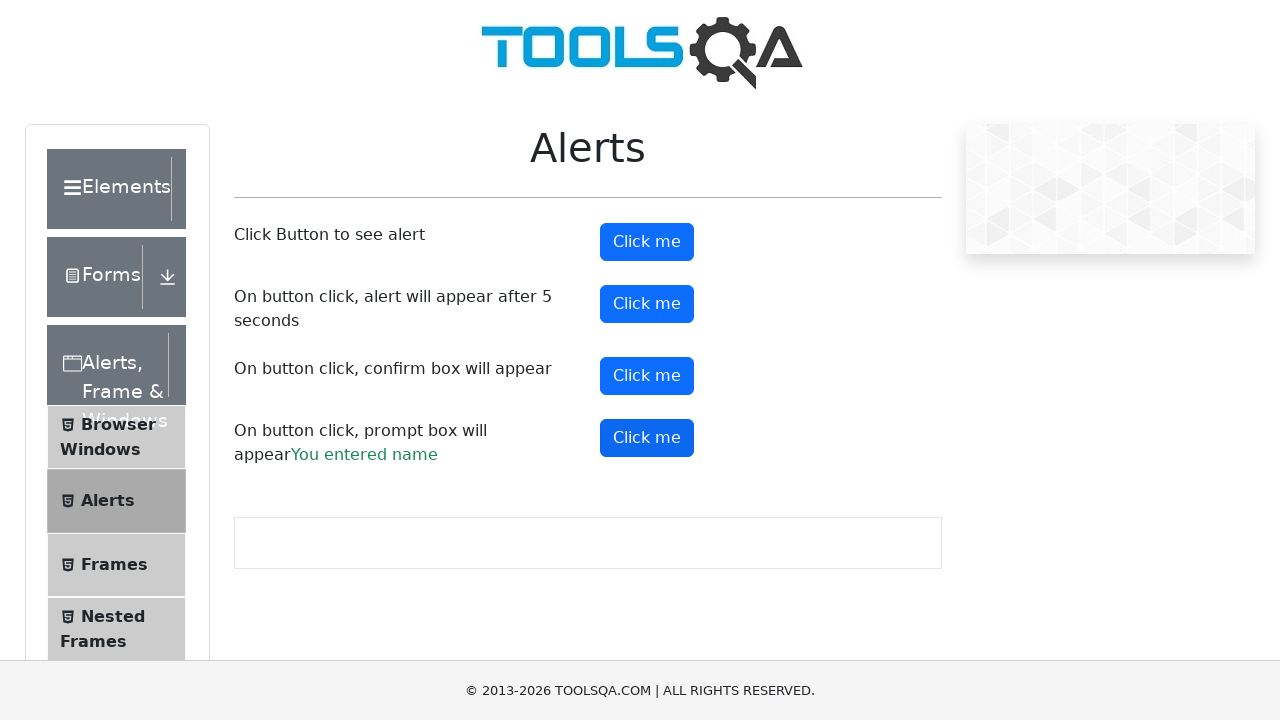

Waited for prompt alert to be processed and dialog accepted with text 'name'
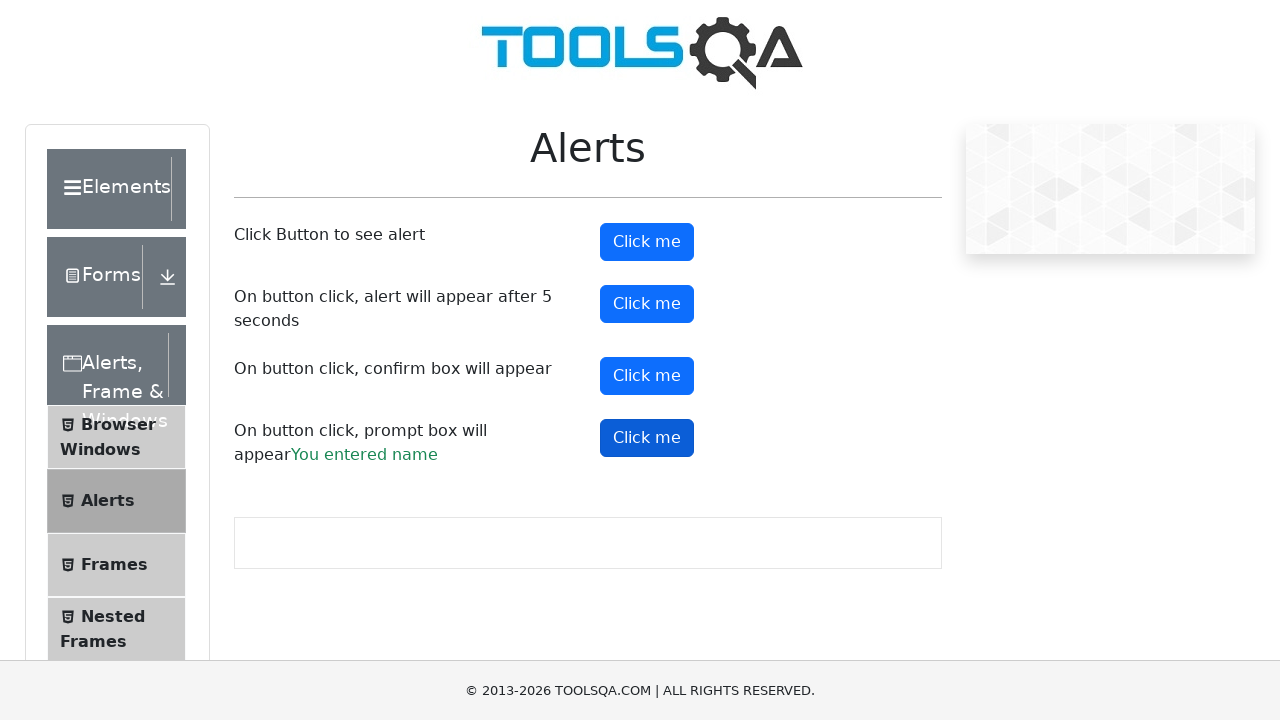

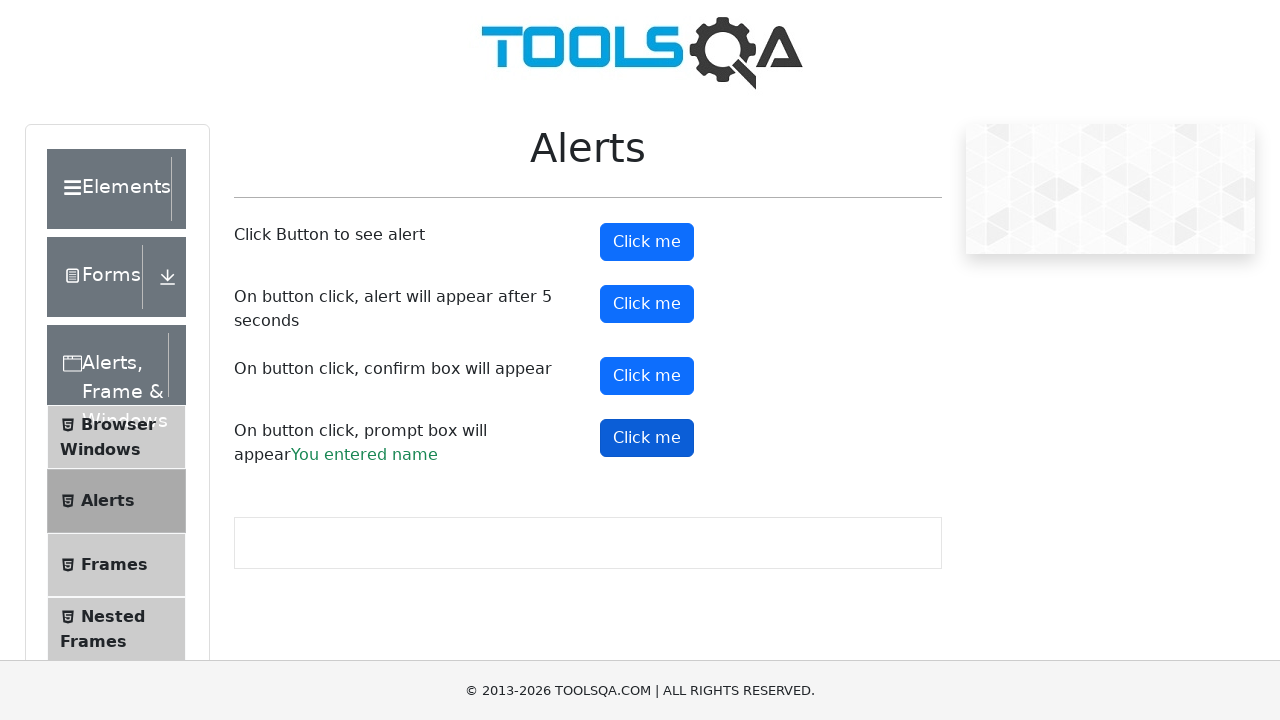